Navigates to Playwright homepage, clicks Get started link, and verifies the Installation heading is visible

Starting URL: https://playwright.dev/

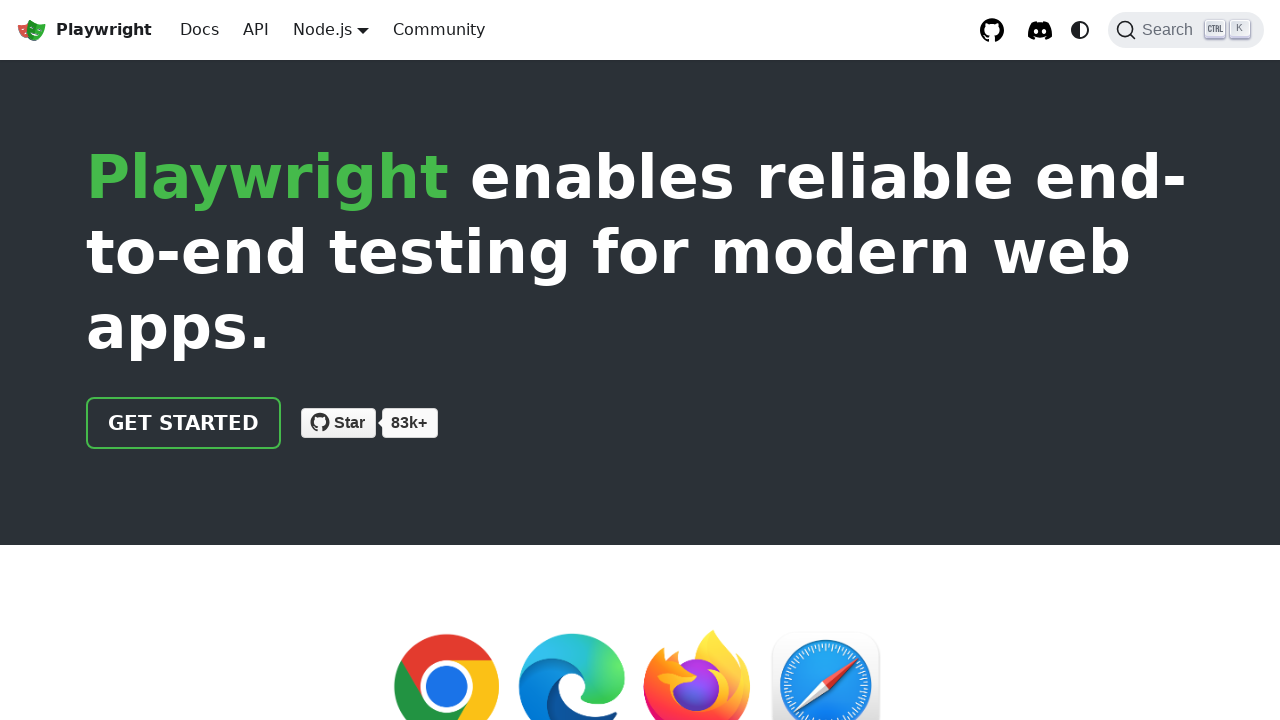

Navigated to Playwright homepage
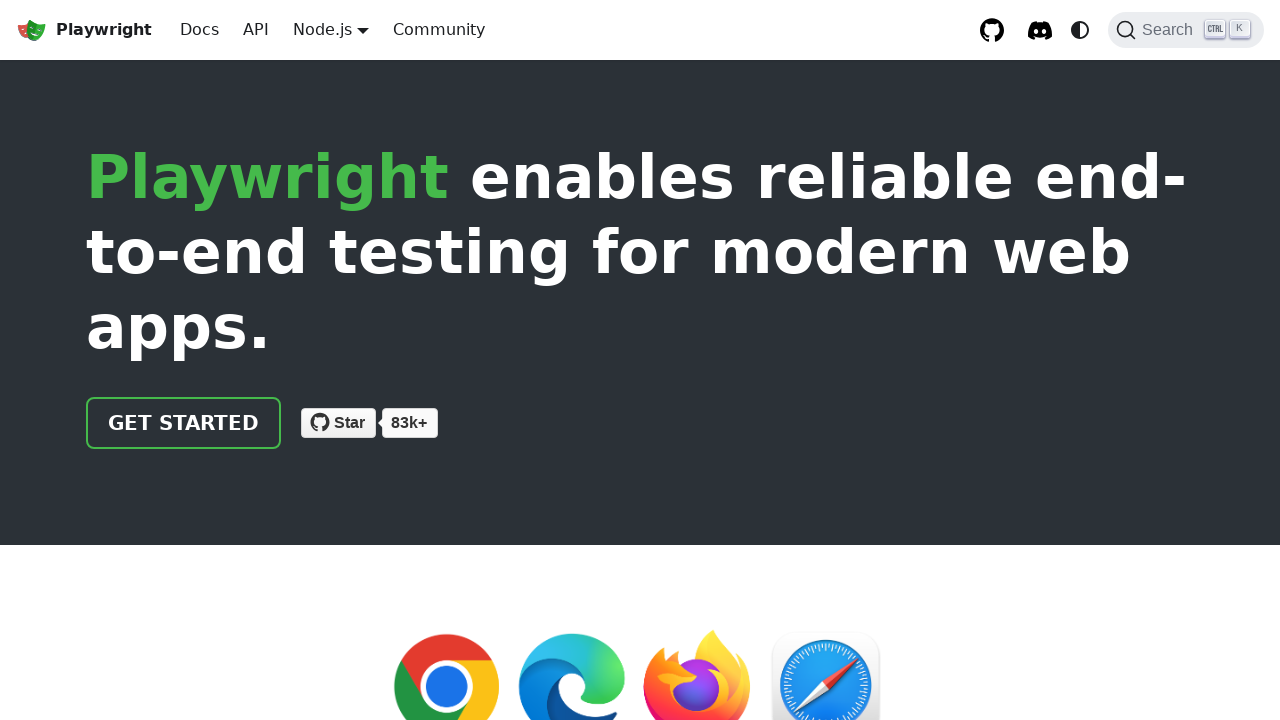

Clicked Get started link at (184, 423) on internal:role=link[name="Get started"i]
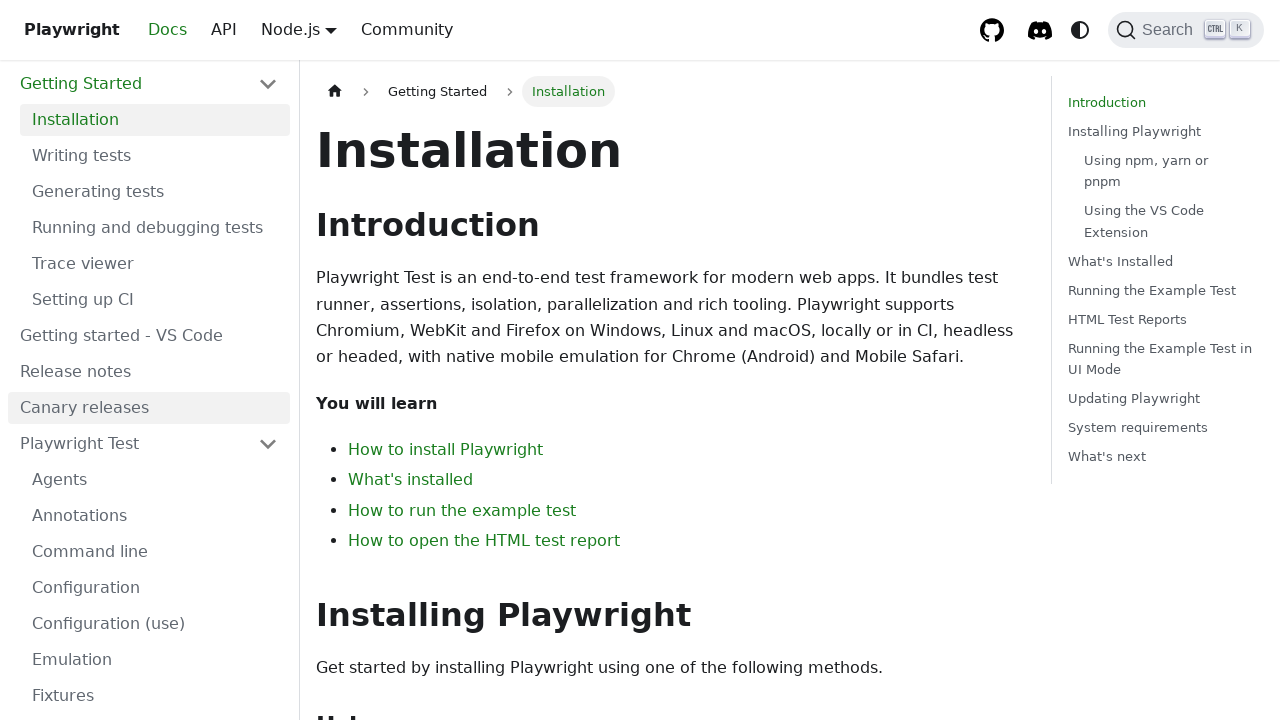

Installation heading is now visible
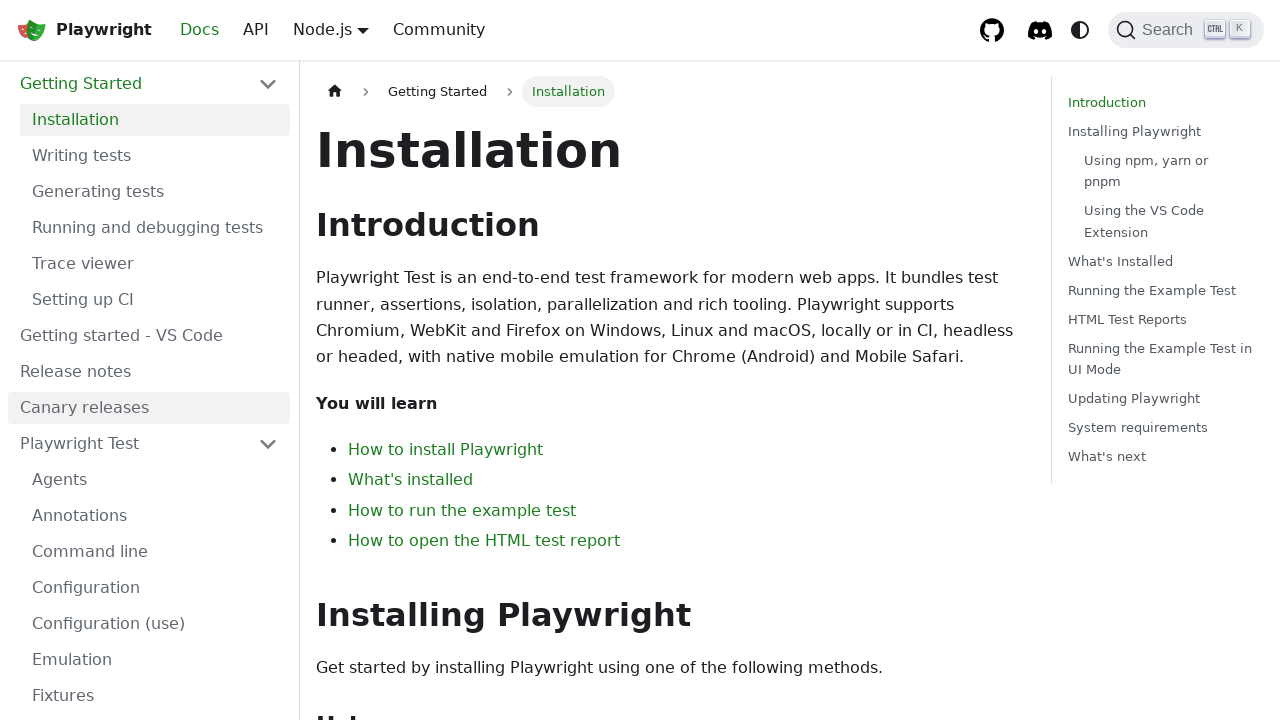

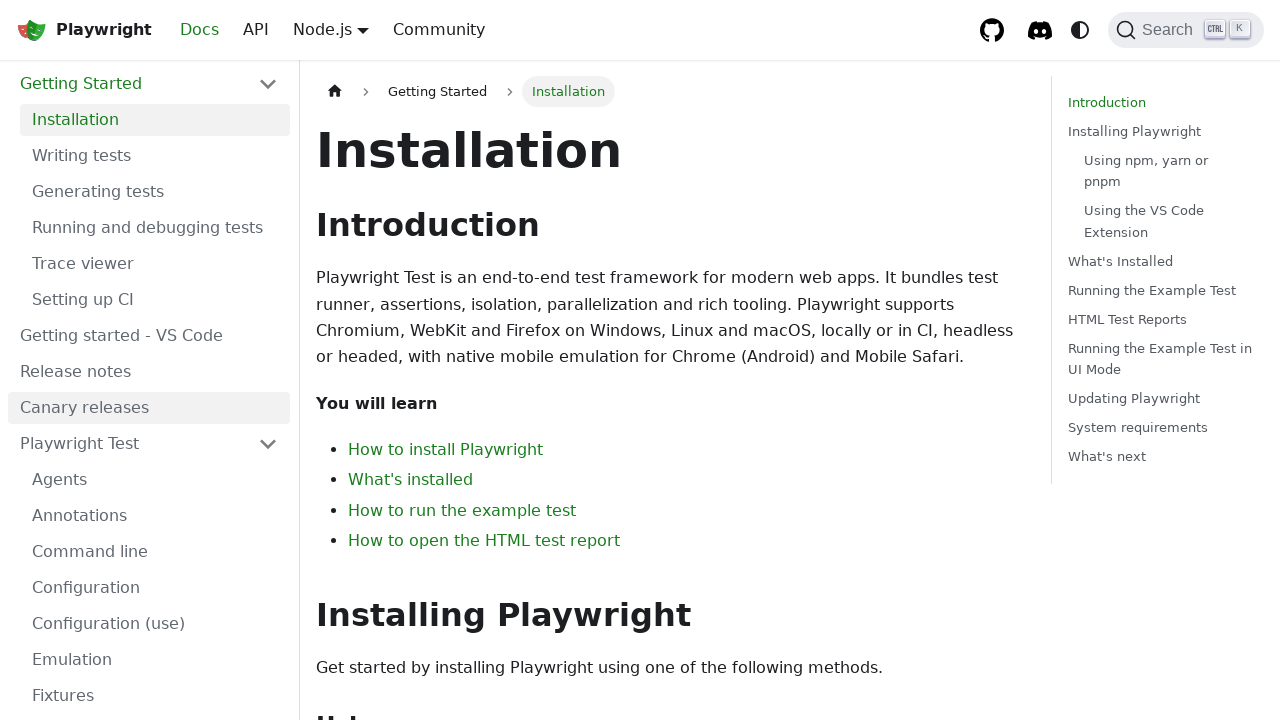